Tests multiple window handling by navigating to a page, opening a new window, switching between windows, and verifying content in each window

Starting URL: https://the-internet.herokuapp.com/

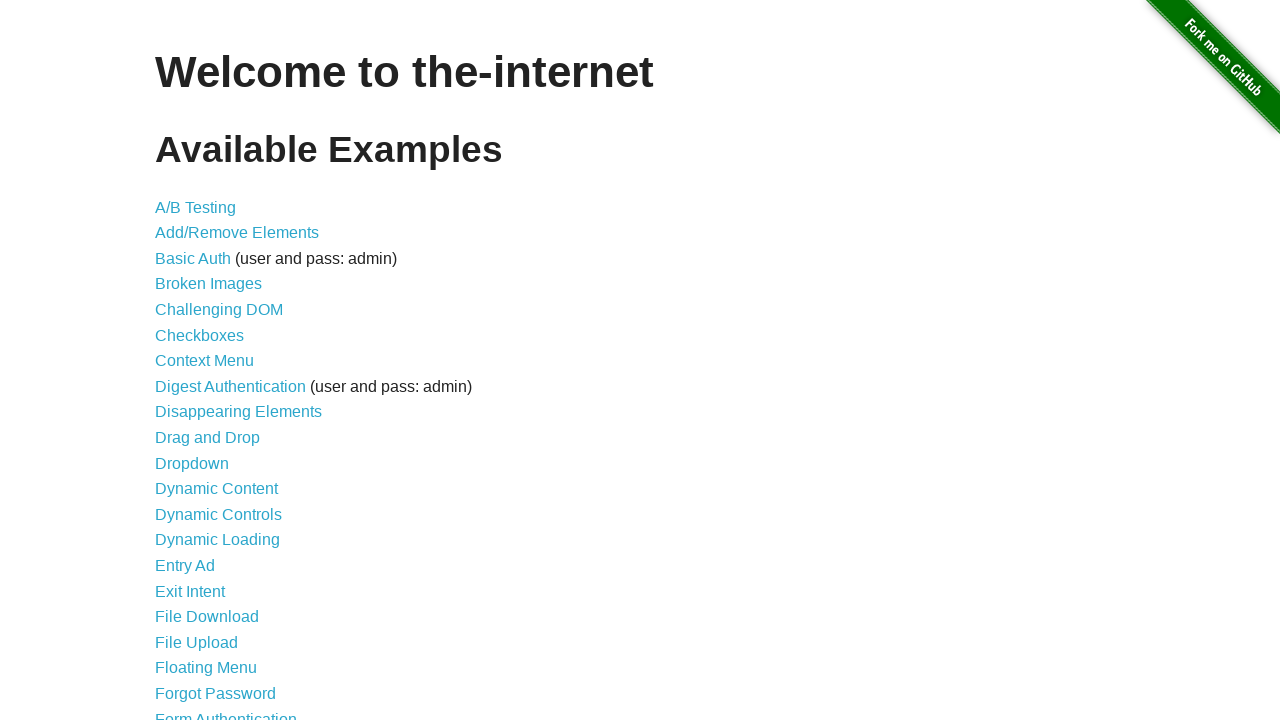

Clicked on Multiple Windows link at (218, 369) on xpath=//a[text()='Multiple Windows']
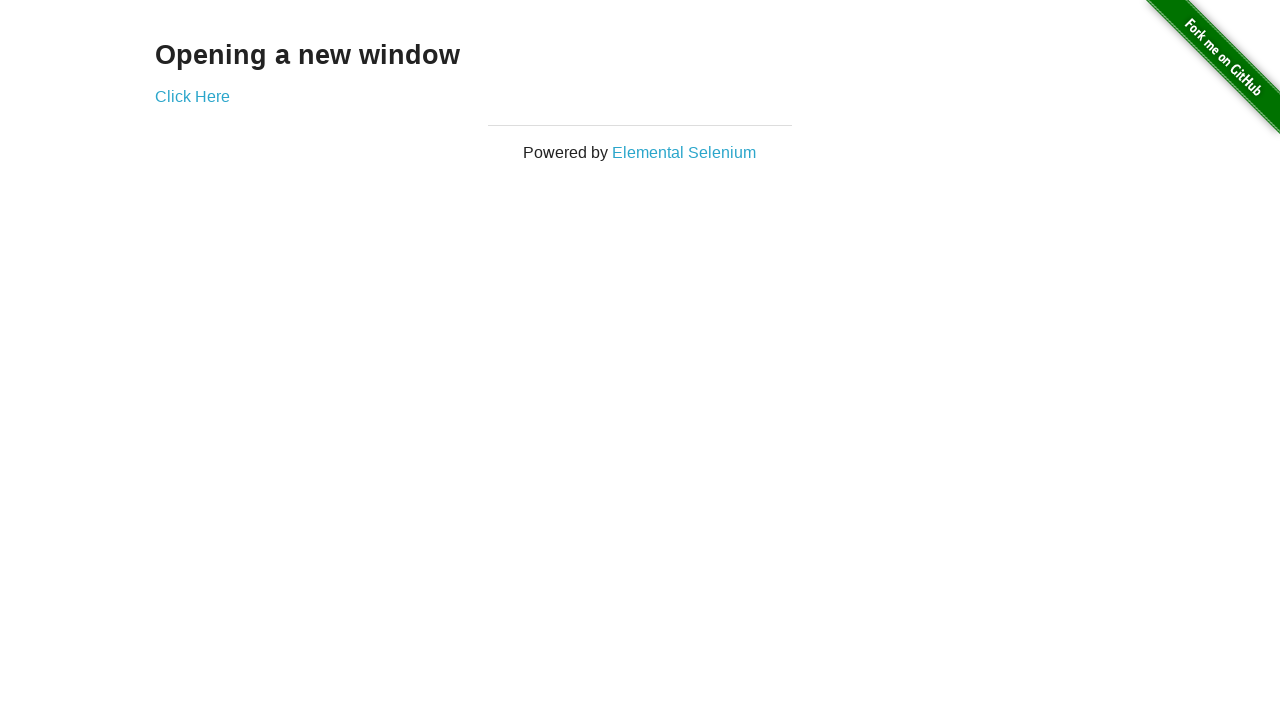

Clicked 'Click Here' button to open new window at (192, 96) on text=Click Here
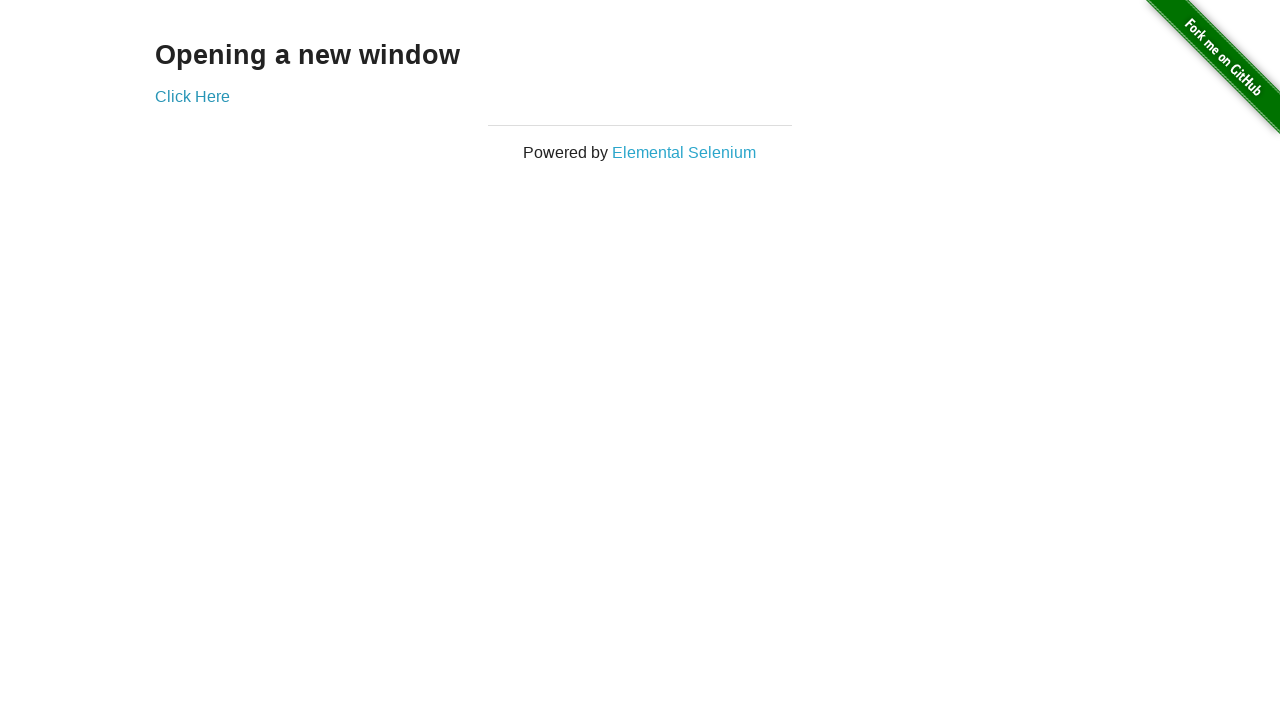

New window/tab opened and captured
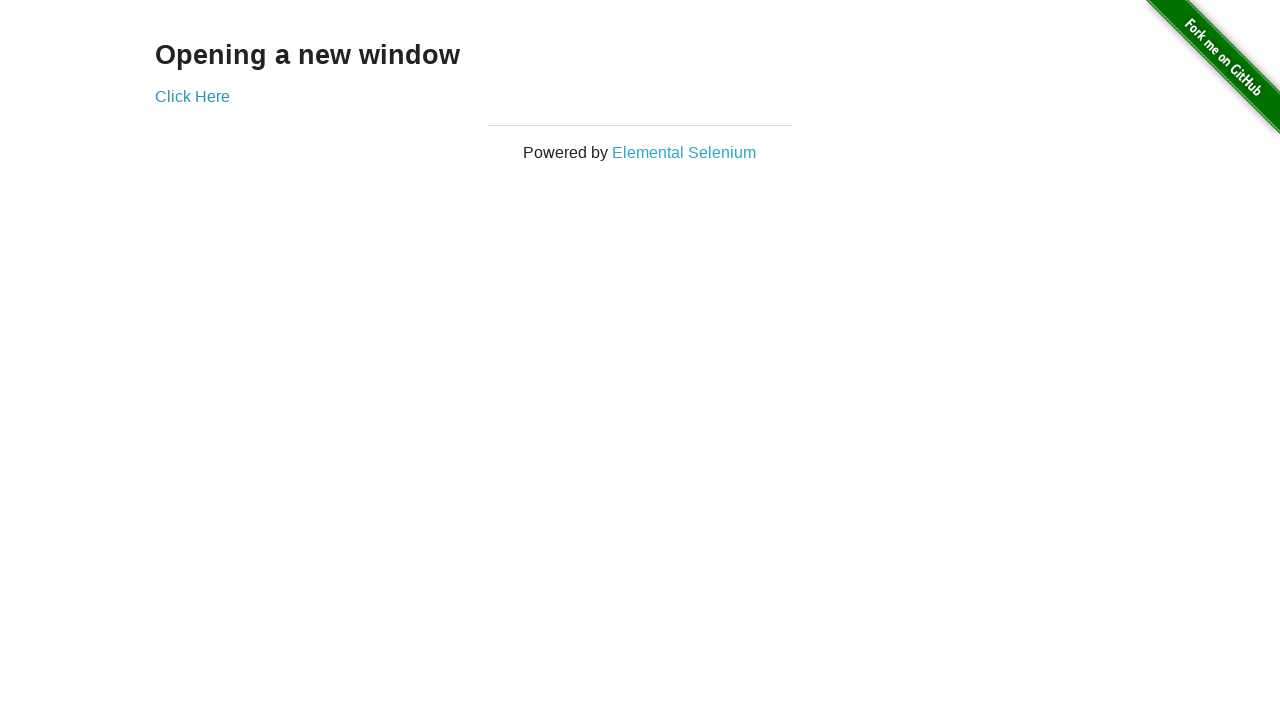

New window page load completed
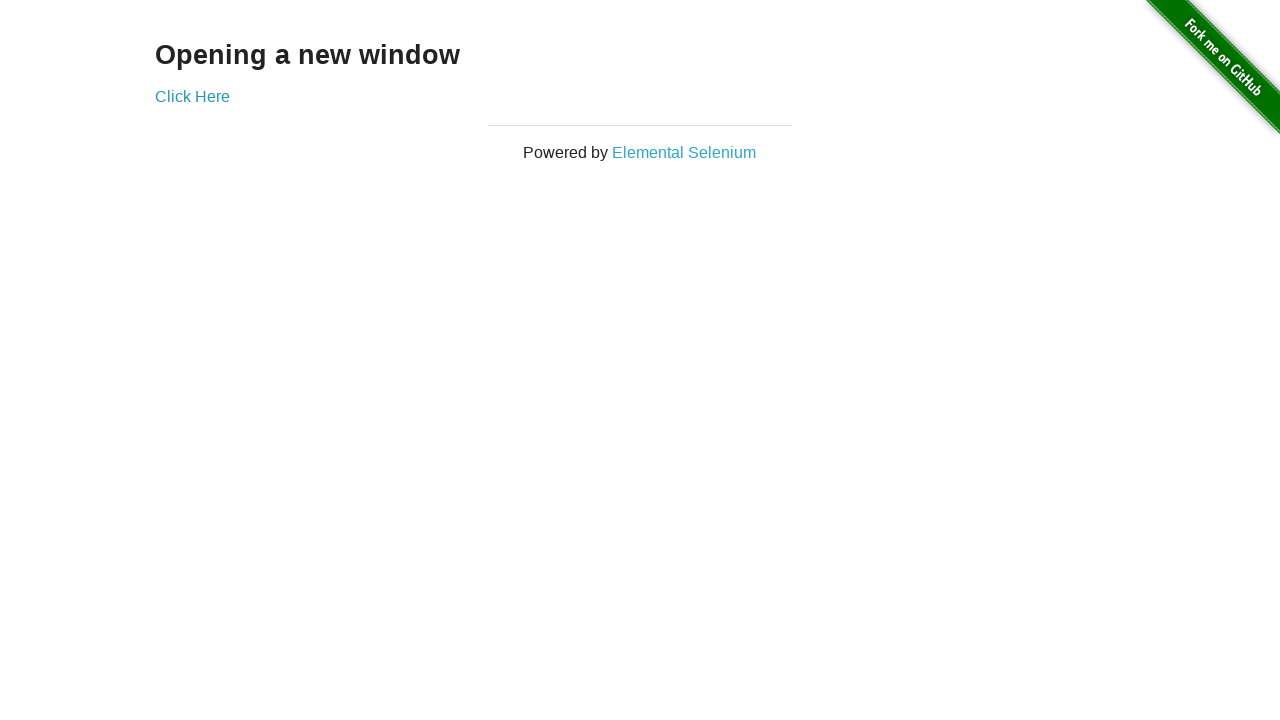

Retrieved and printed heading content from new window
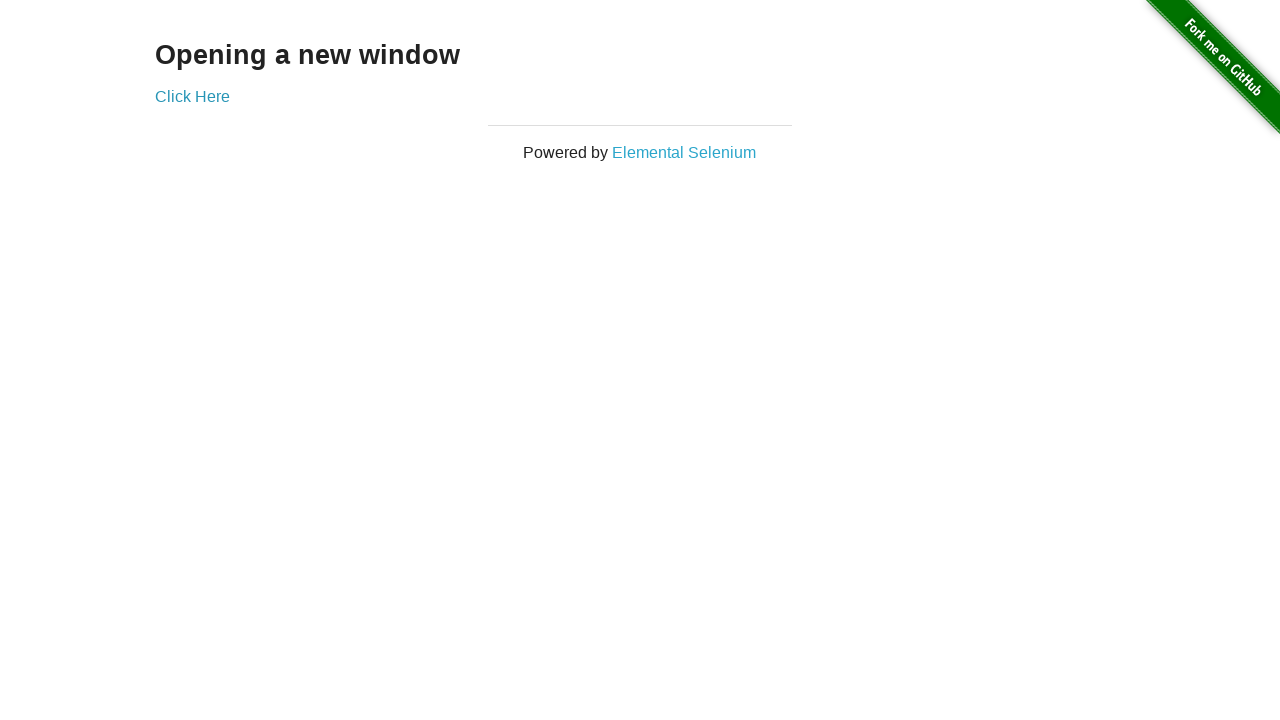

Retrieved and printed heading content from original window
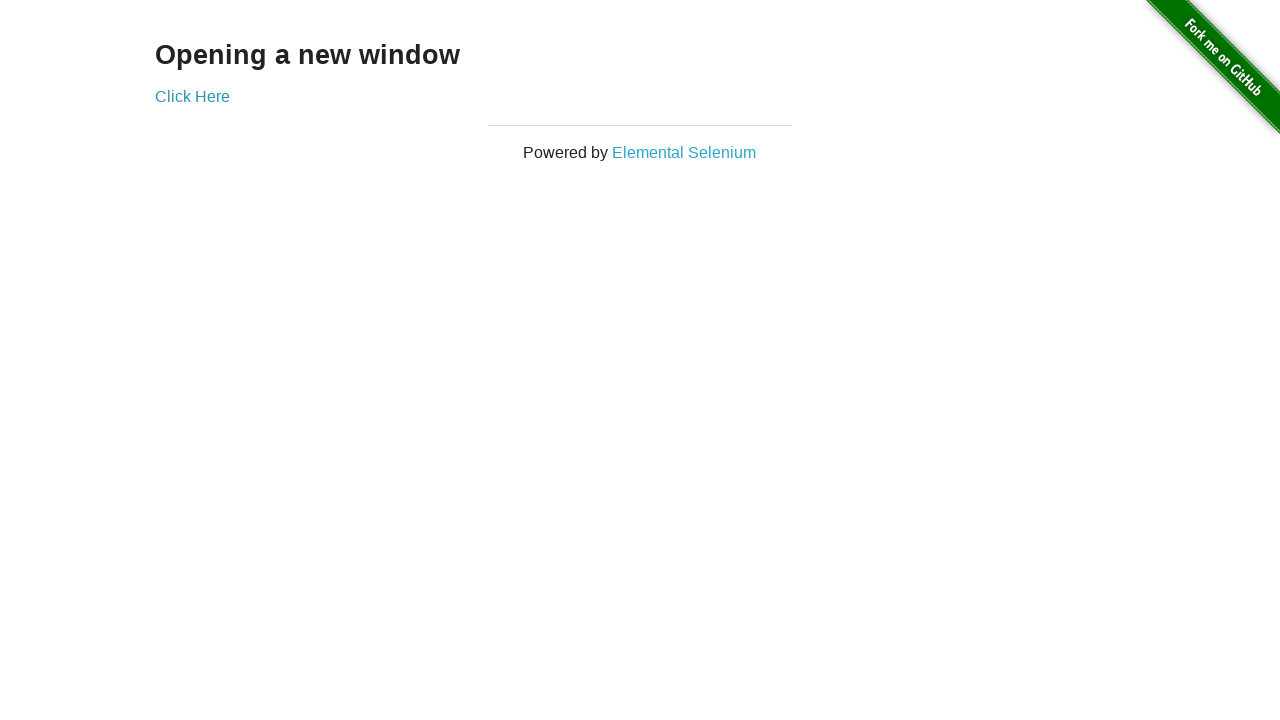

Closed the new window/tab
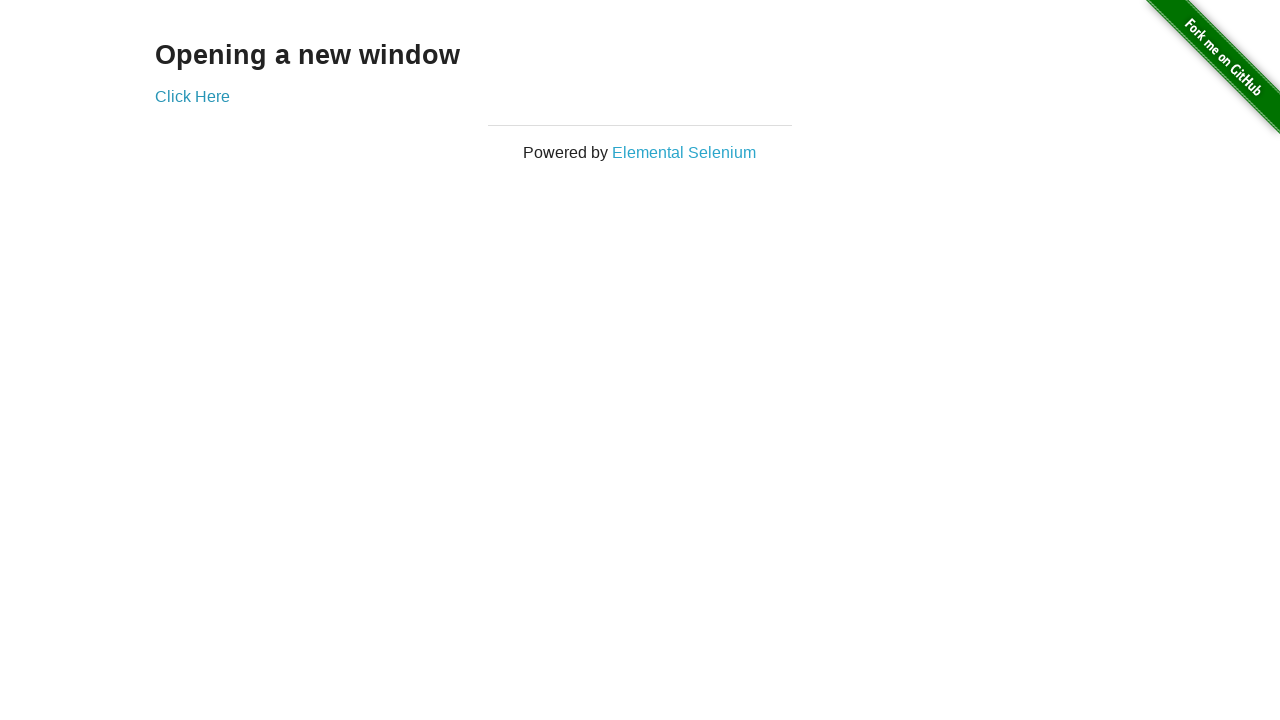

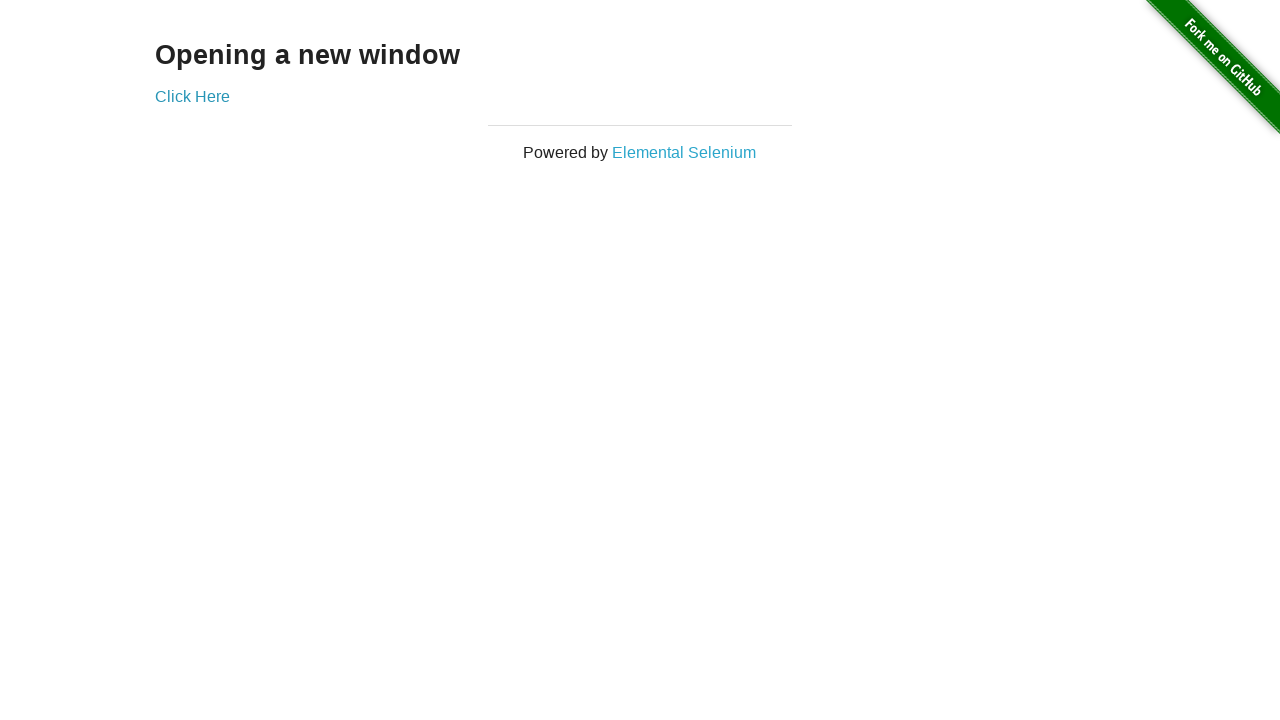